Tests the Slider and Progress Bar widgets on DemoQA by interacting with the slider using arrow keys and starting/stopping the progress bar at a specific value.

Starting URL: https://demoqa.com

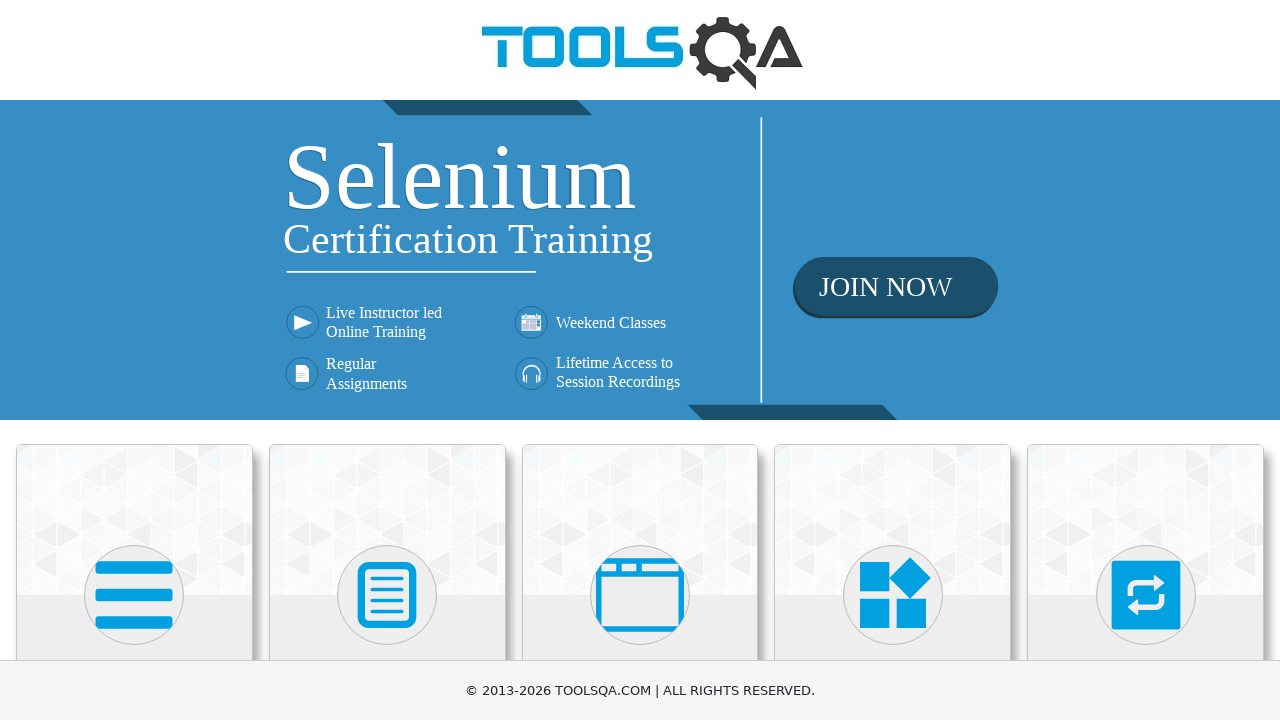

Landing page banner is visible
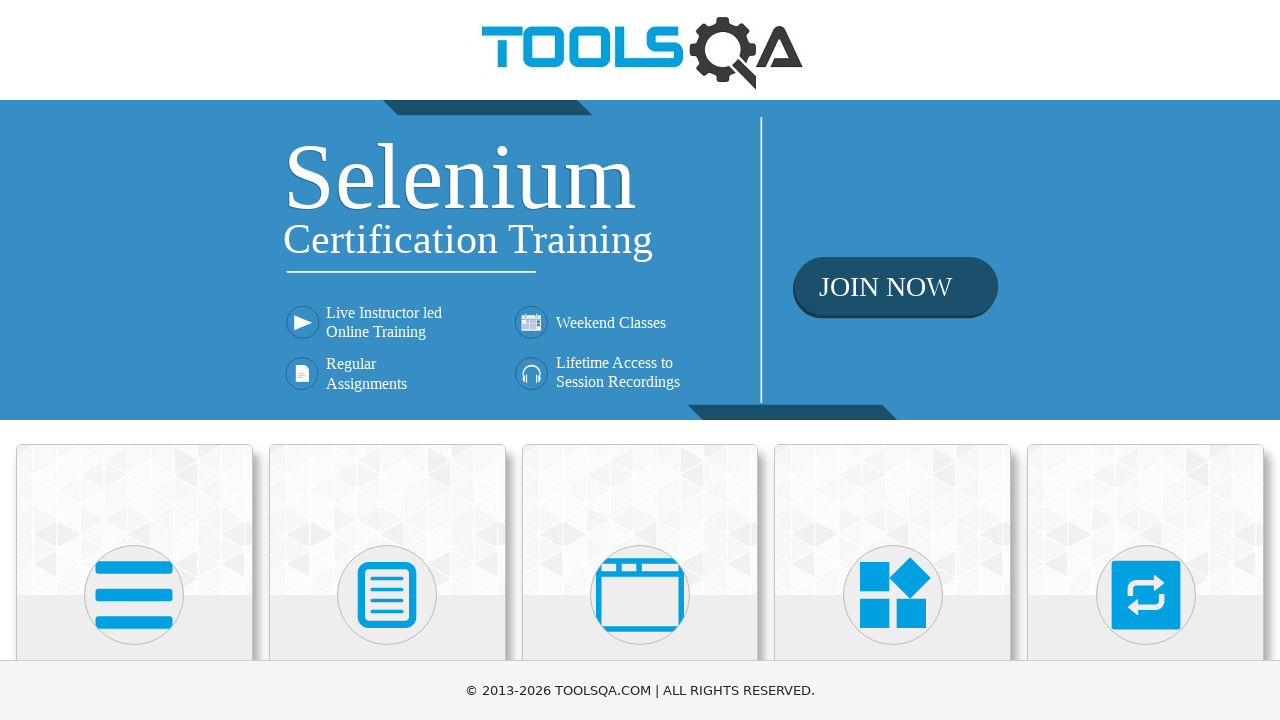

Clicked on Widgets button in the left menu at (893, 360) on xpath=//h5[text()='Widgets']
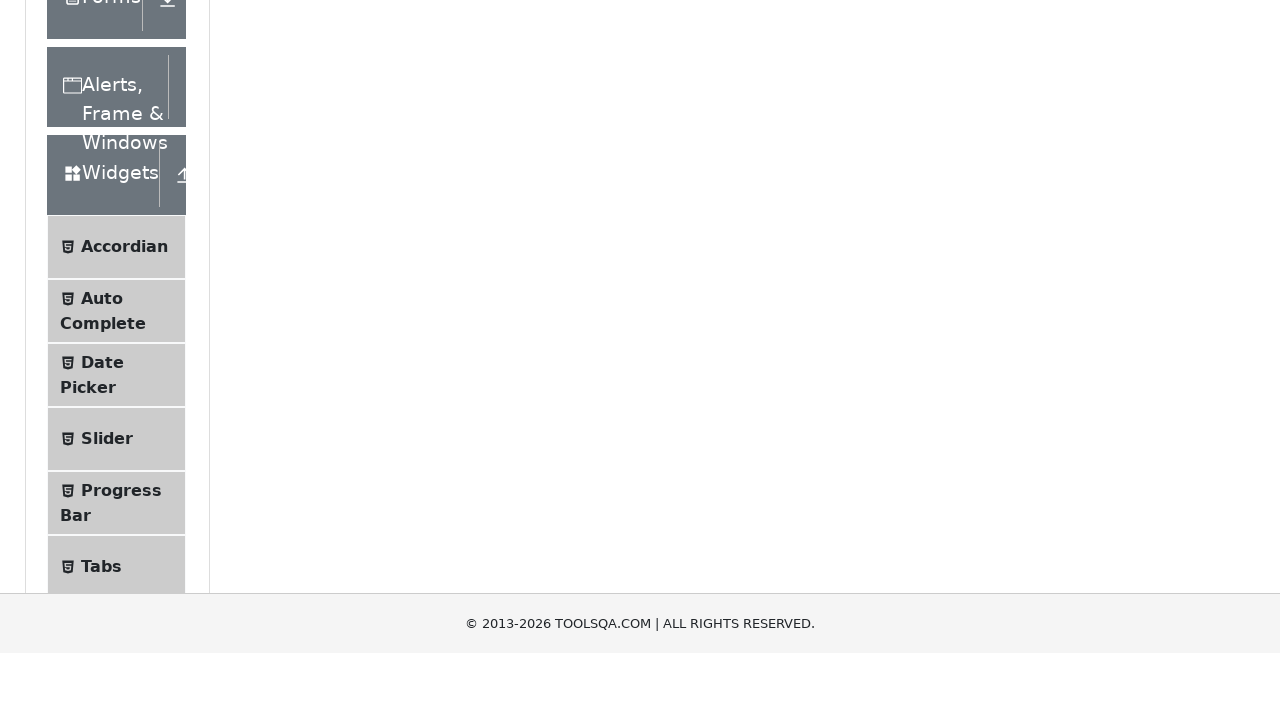

Scrolled down to see more menu options
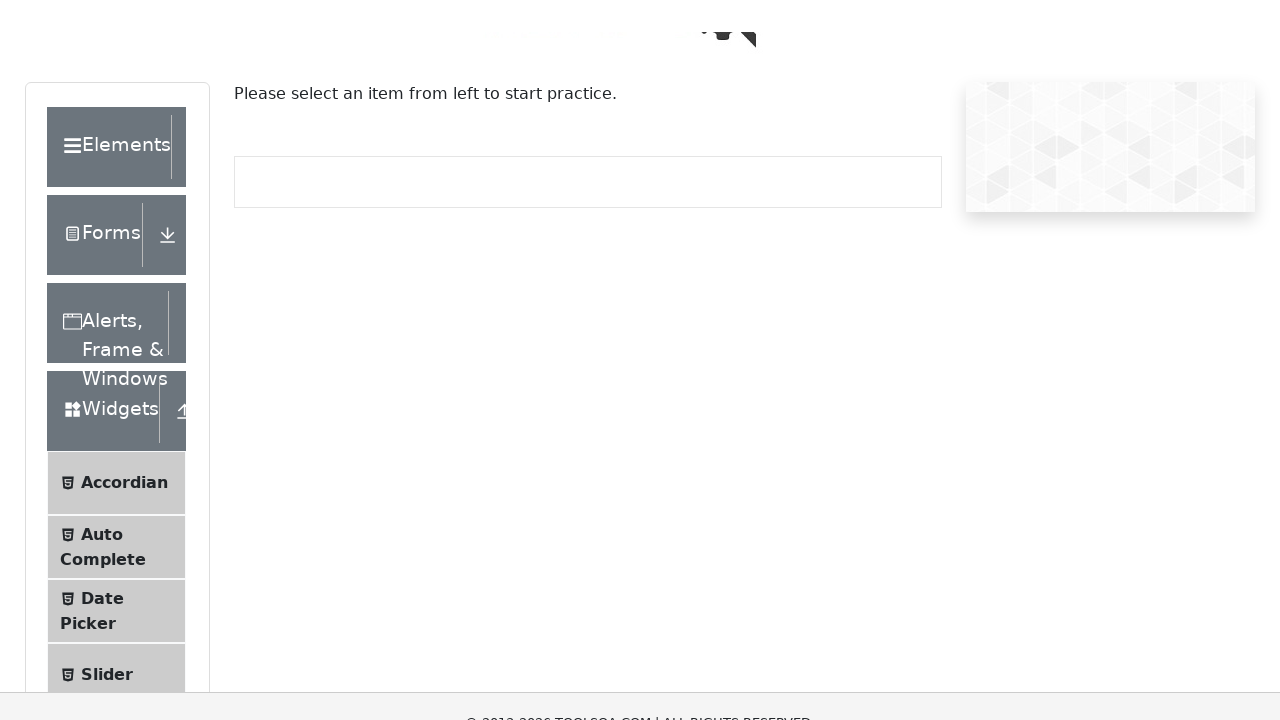

Clicked on Slider menu item at (107, 67) on xpath=//span[text()='Slider']
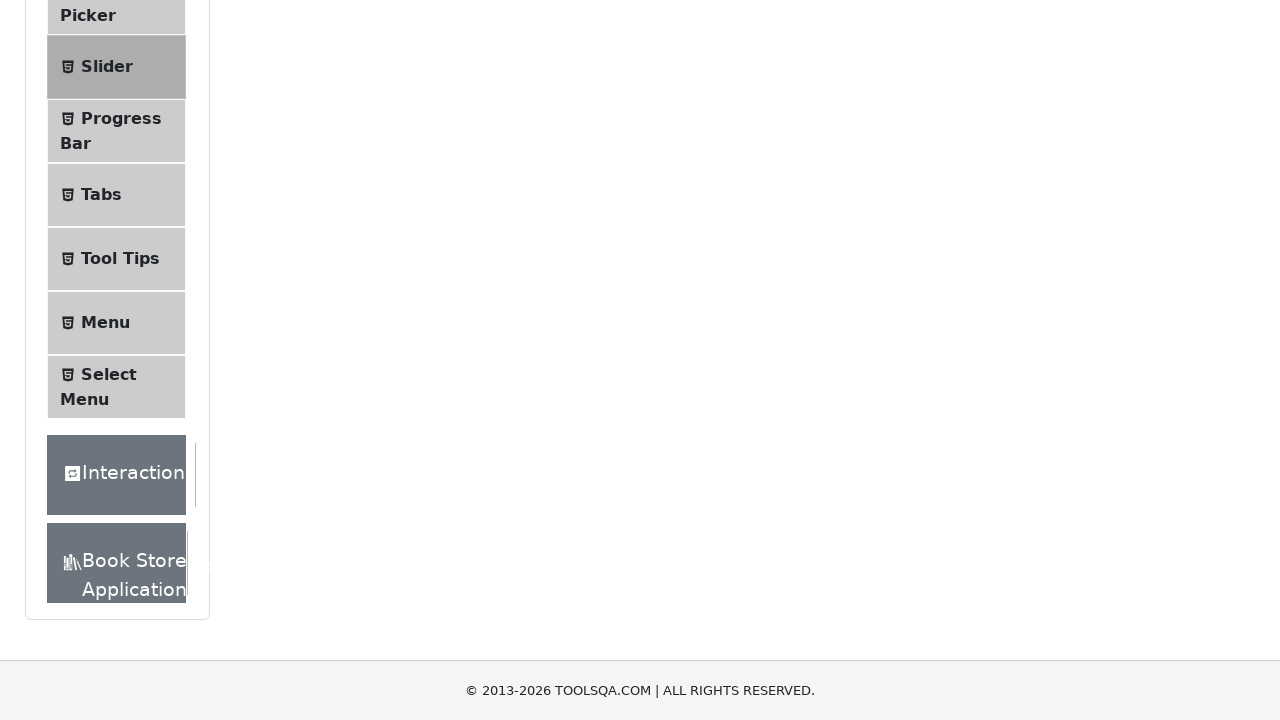

Slider input element is now visible
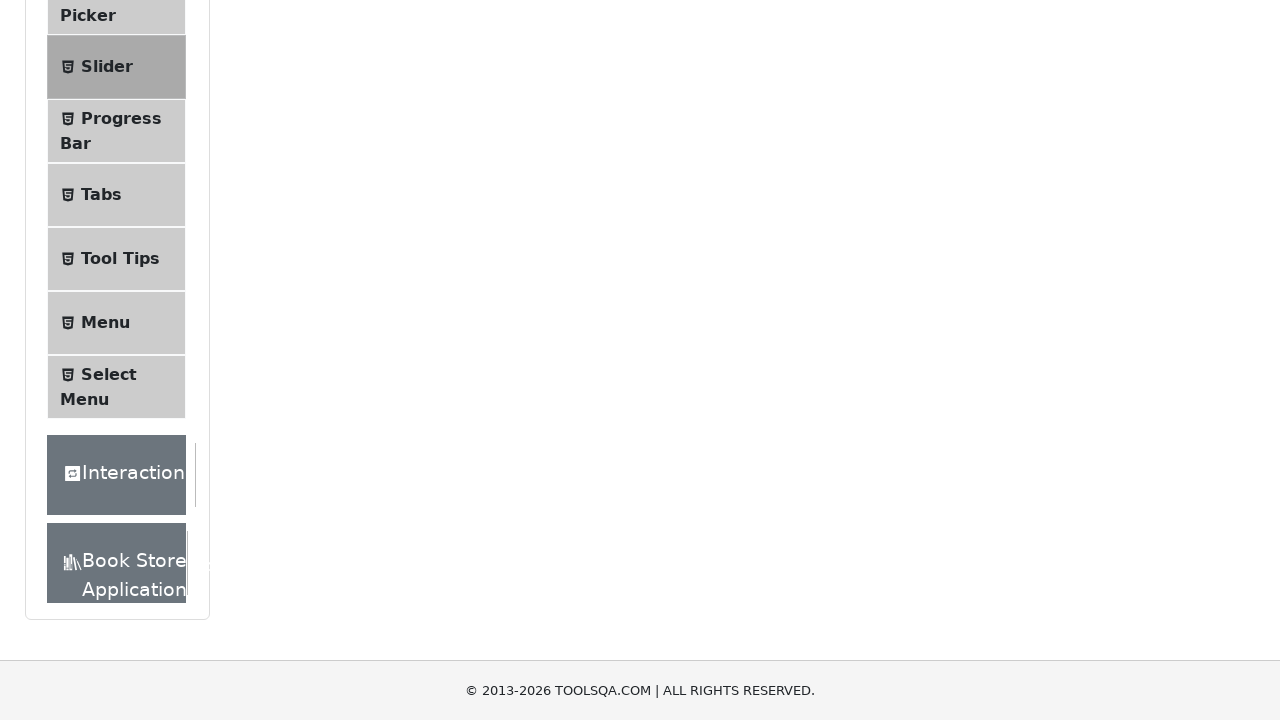

Clicked on slider to focus it at (496, 242) on input.range-slider
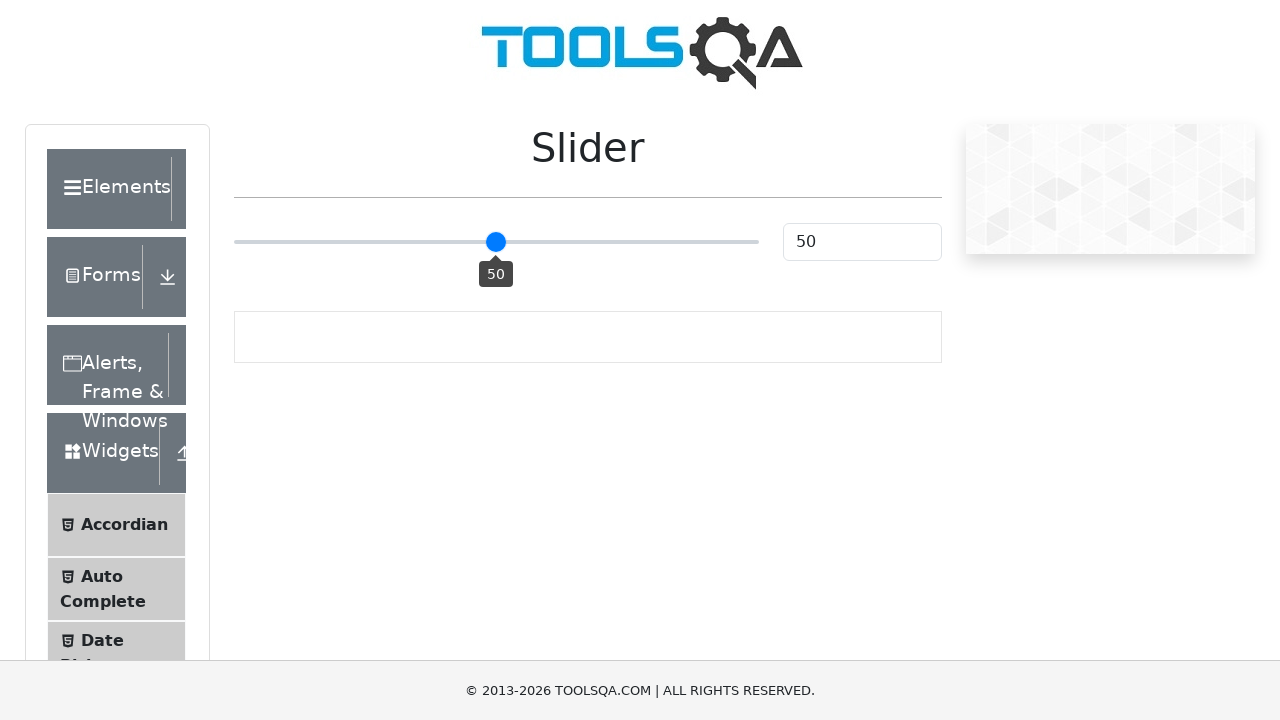

Moved slider to approximately 67 using 42 right arrow key presses on input.range-slider
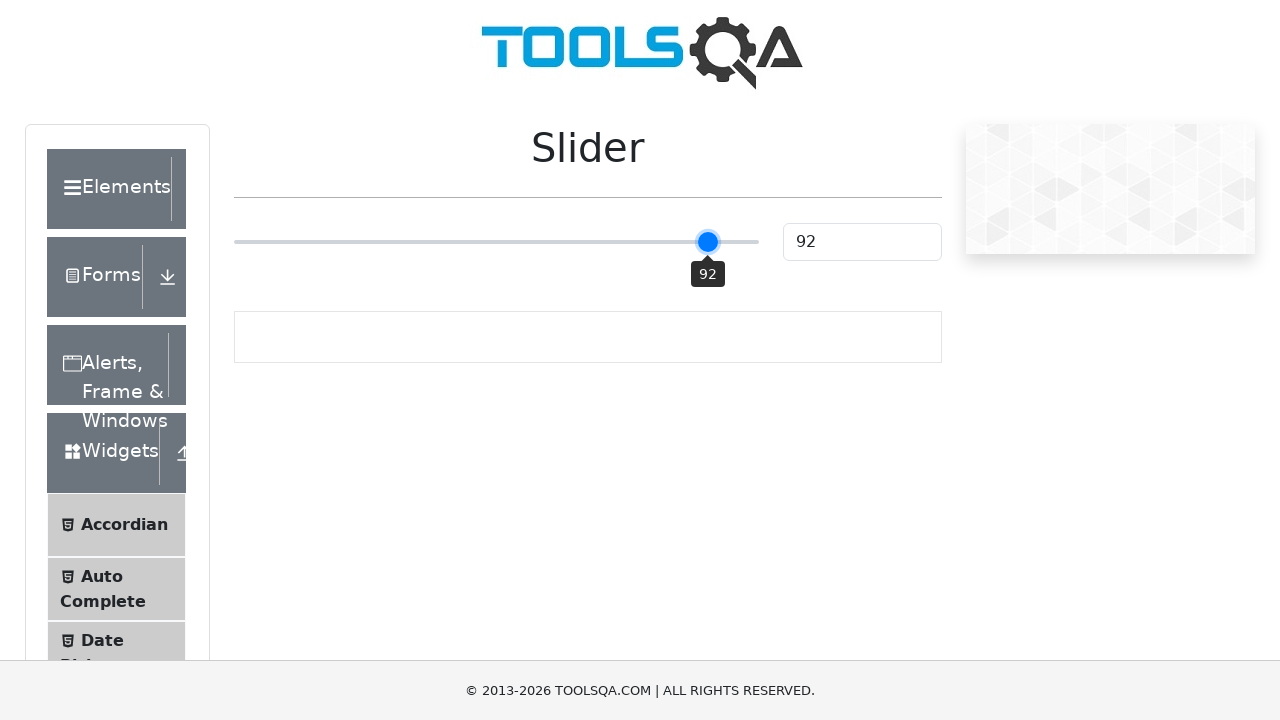

Scrolled down to see Progress Bar option
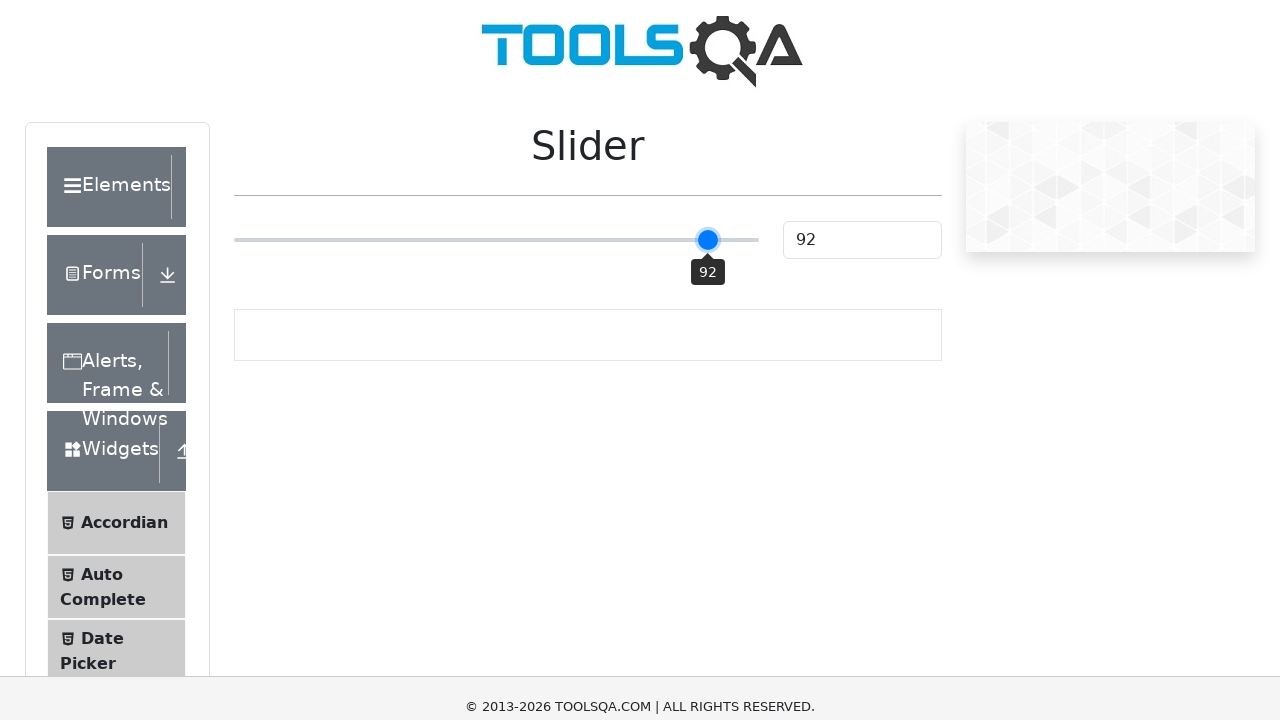

Clicked on Progress Bar menu item at (121, 118) on xpath=//span[text()='Progress Bar']
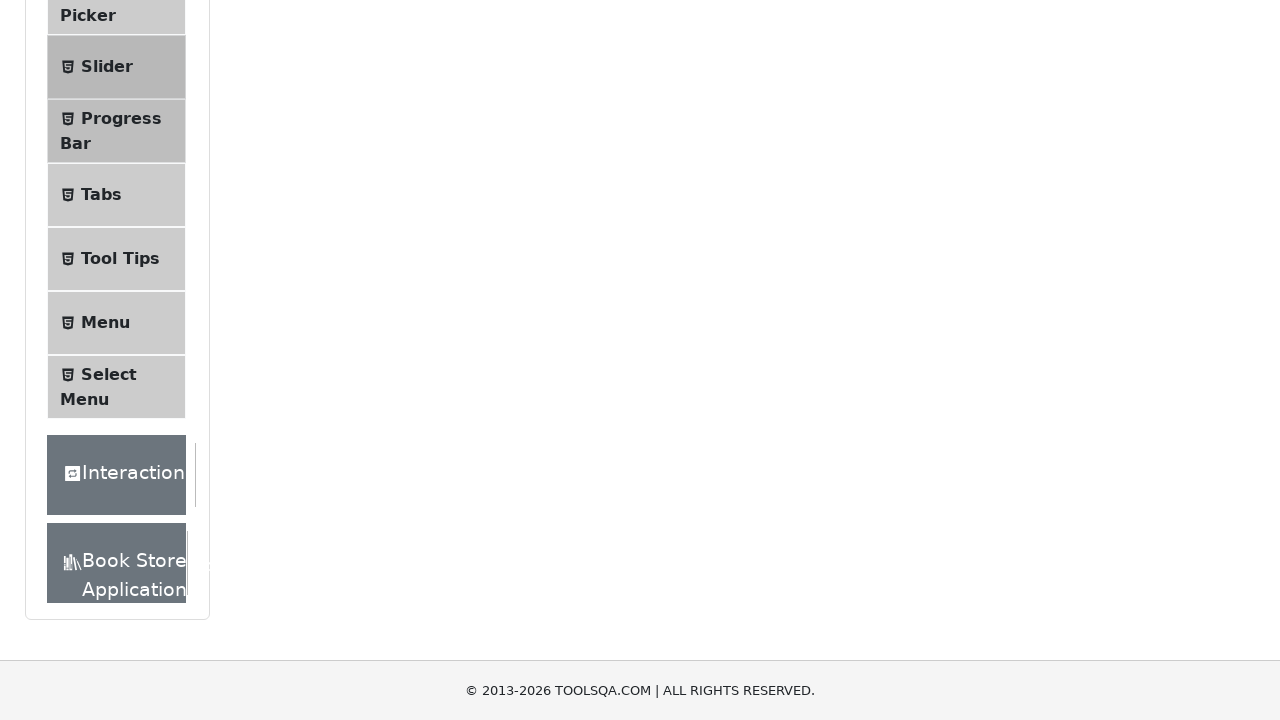

Progress bar container is now visible
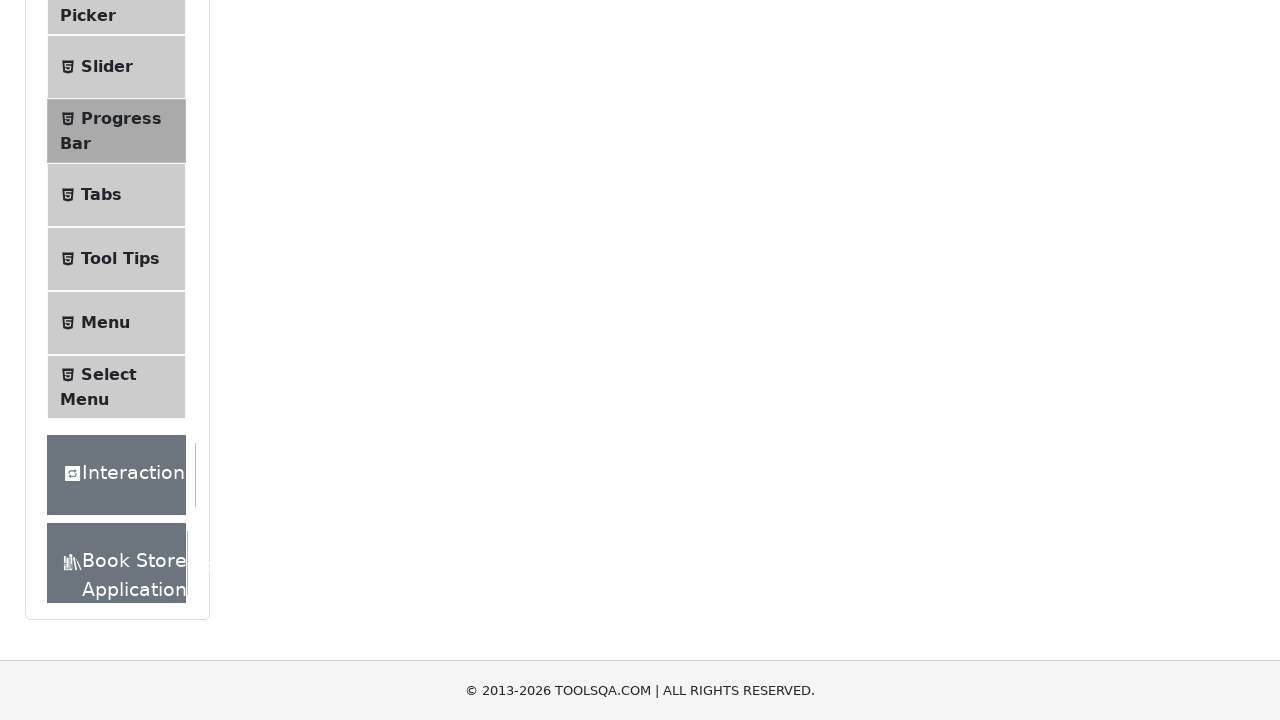

Scrolled up to see the start button
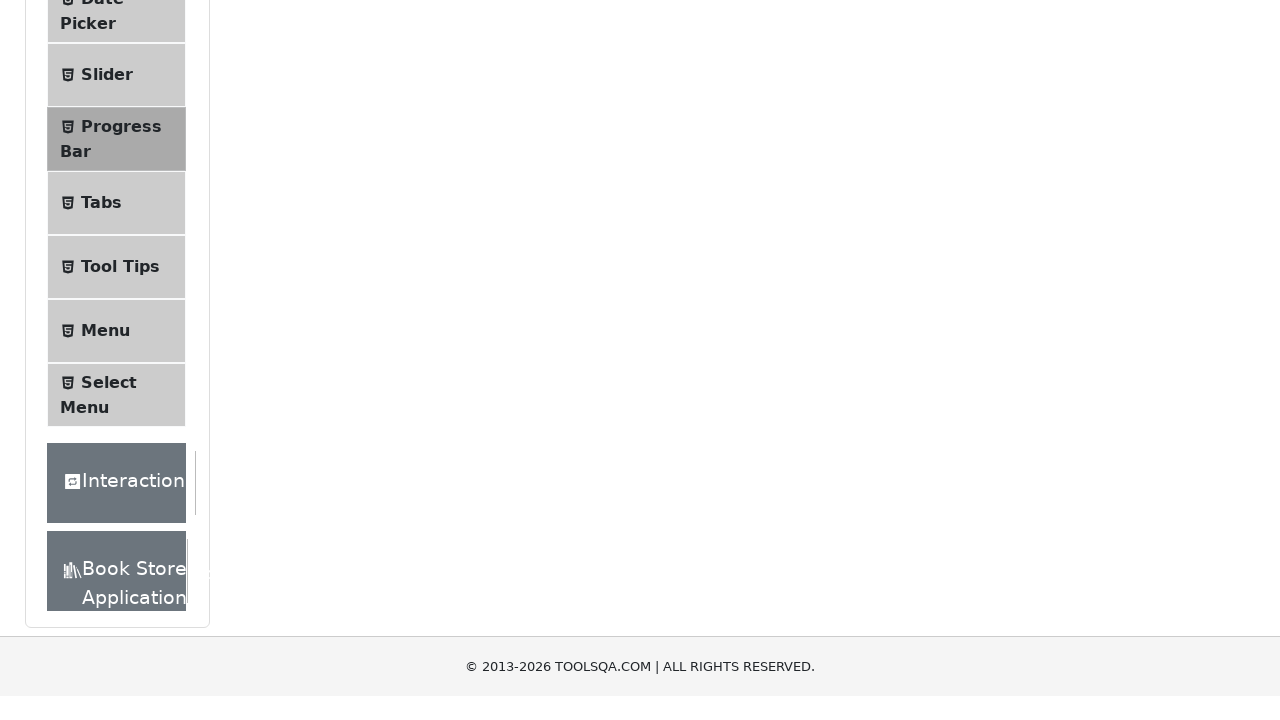

Clicked Start button to begin progress bar animation at (266, 314) on #startStopButton
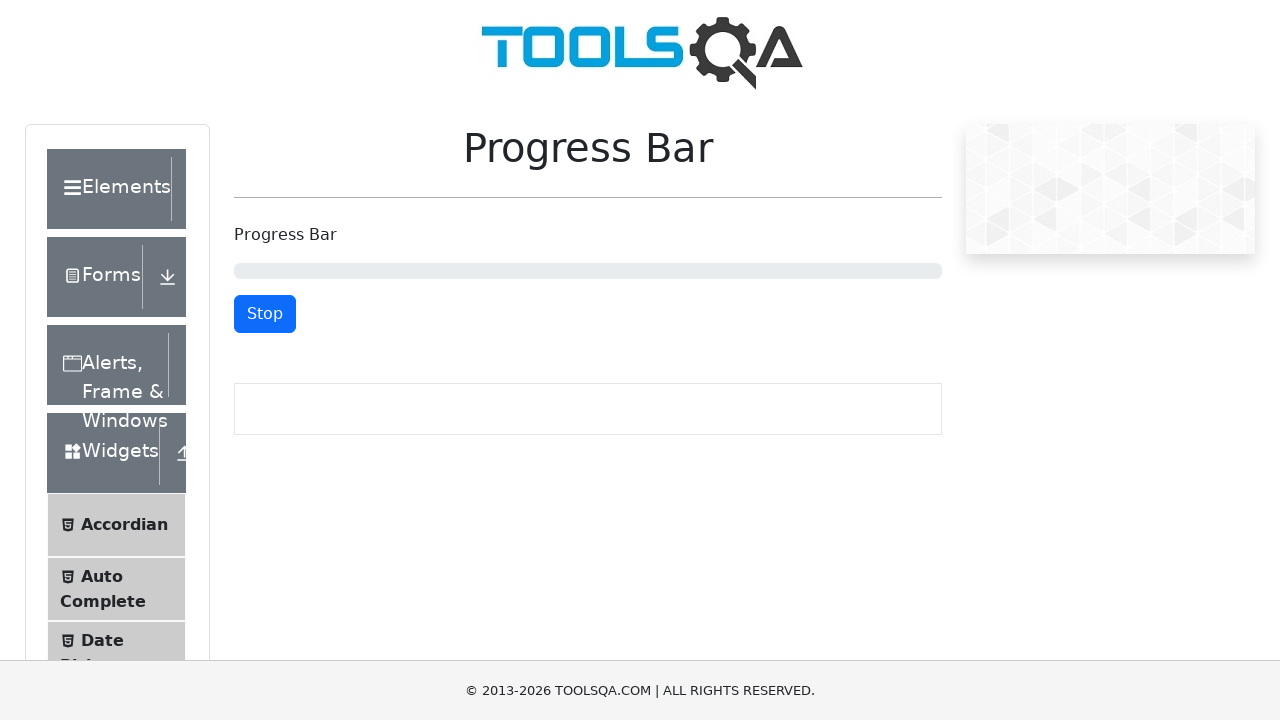

Progress bar reached approximately 28% value
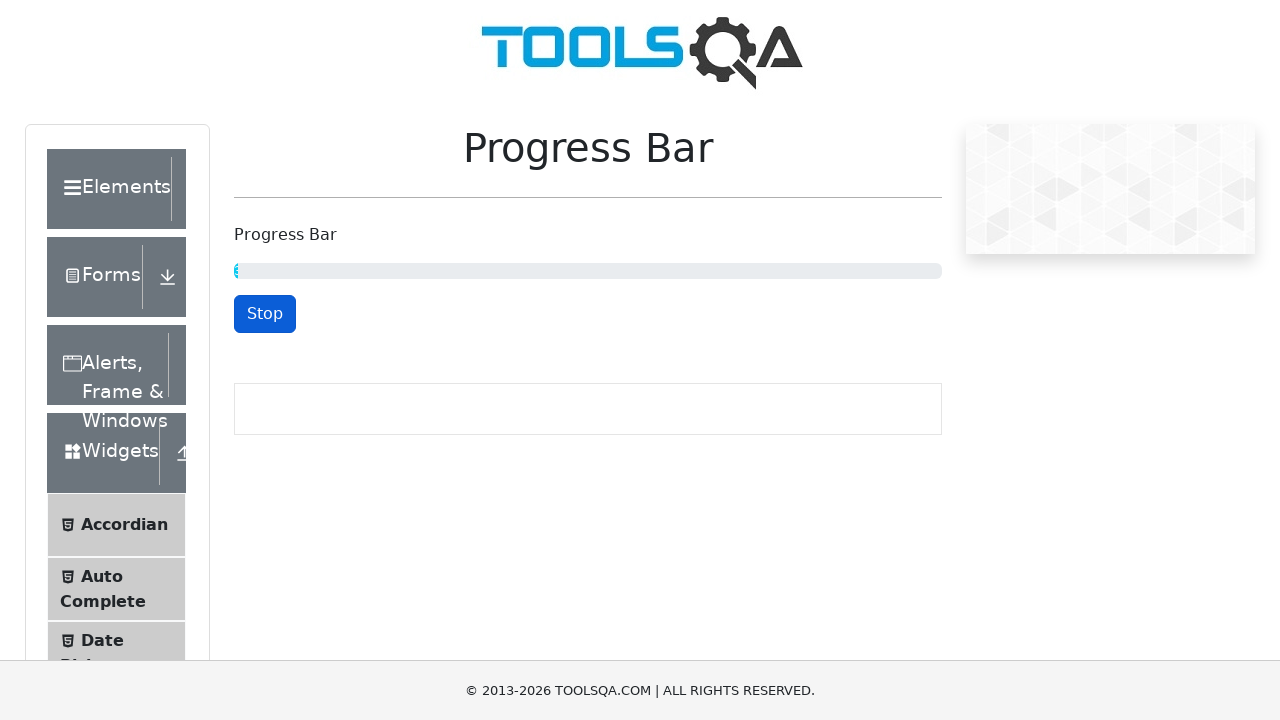

Clicked Stop button to stop progress bar at approximately 28-30% at (265, 314) on #startStopButton
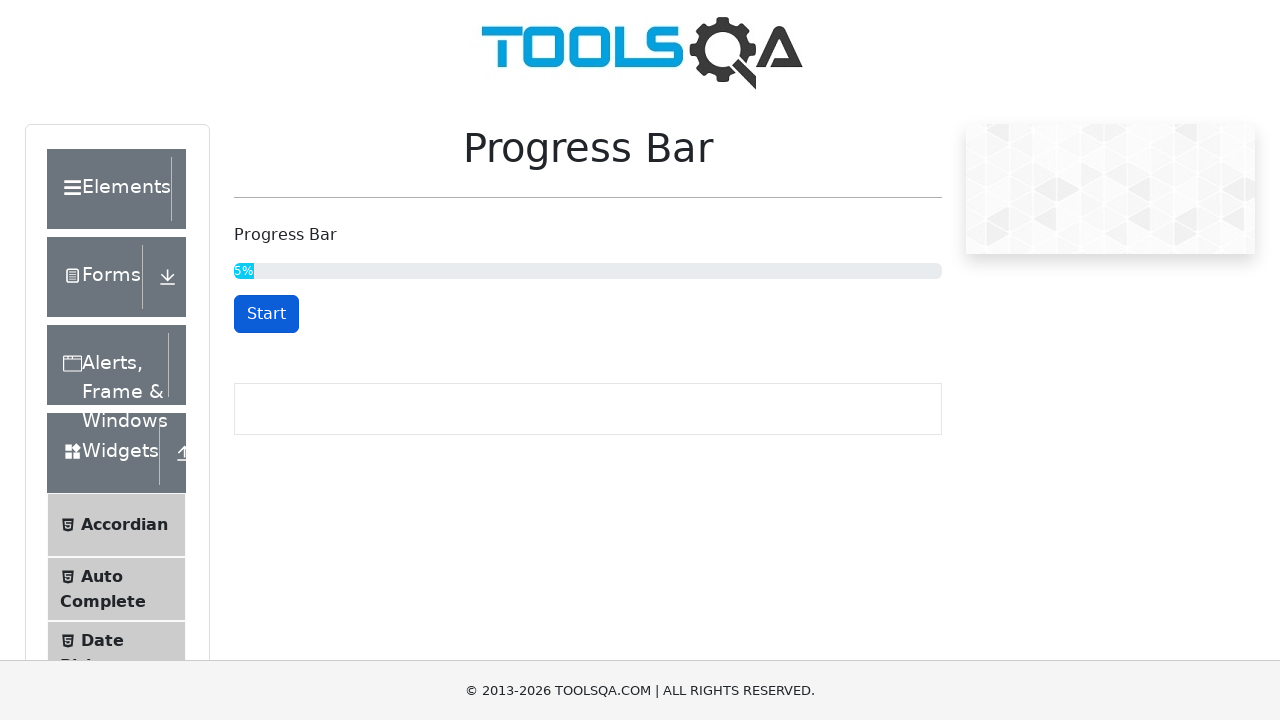

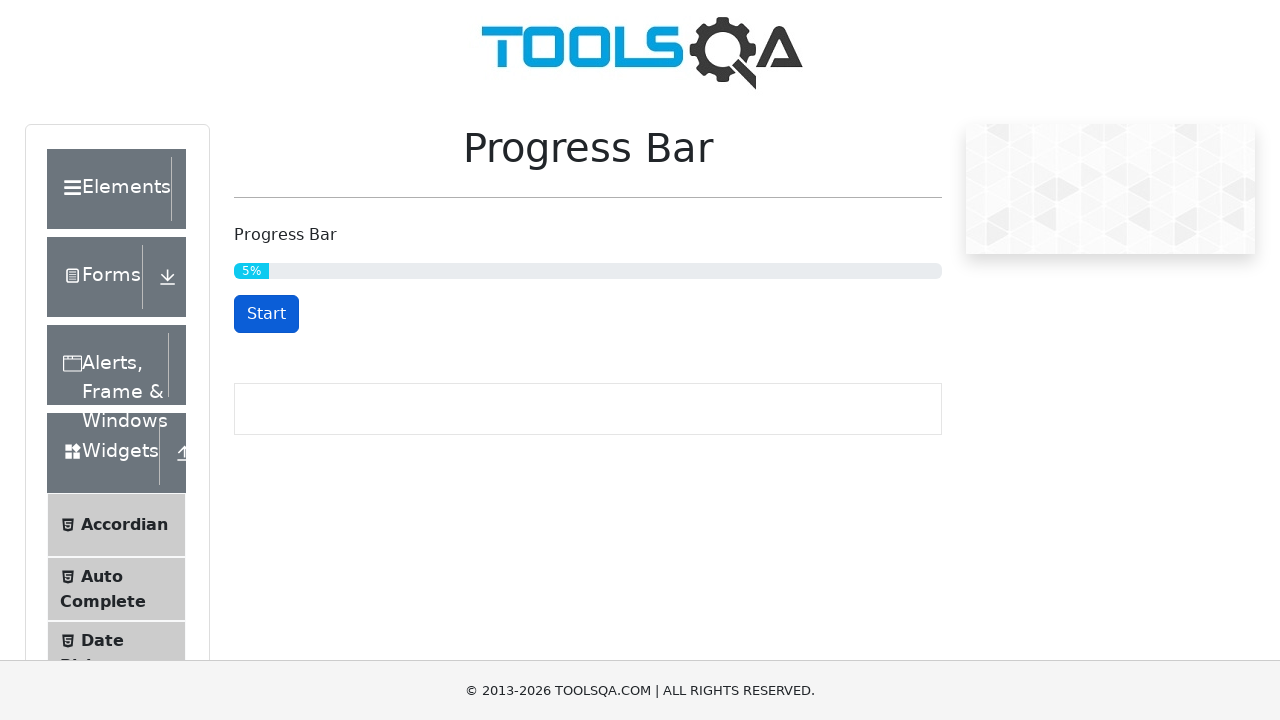